Tests a slow calculator by setting a delay value, entering a calculation (7 + 8), and verifying the result equals 15 after waiting for the slow calculation to complete.

Starting URL: https://bonigarcia.dev/selenium-webdriver-java/slow-calculator.html

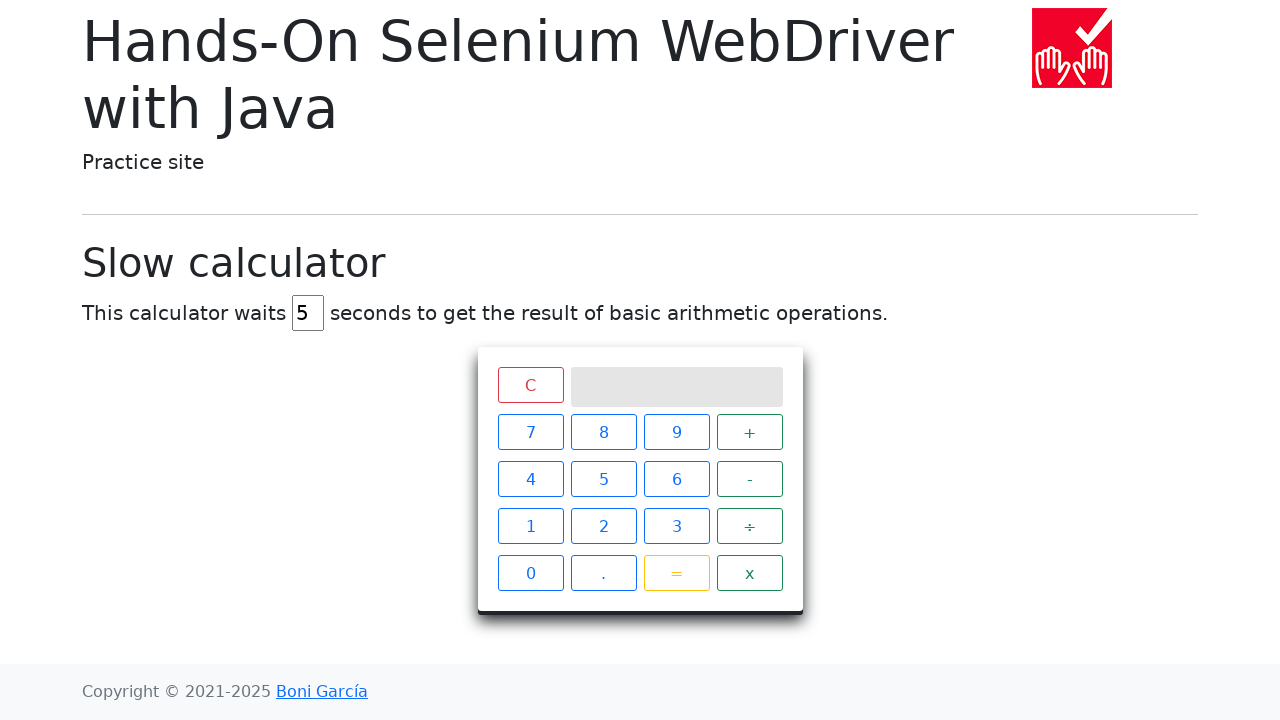

Navigated to slow calculator page
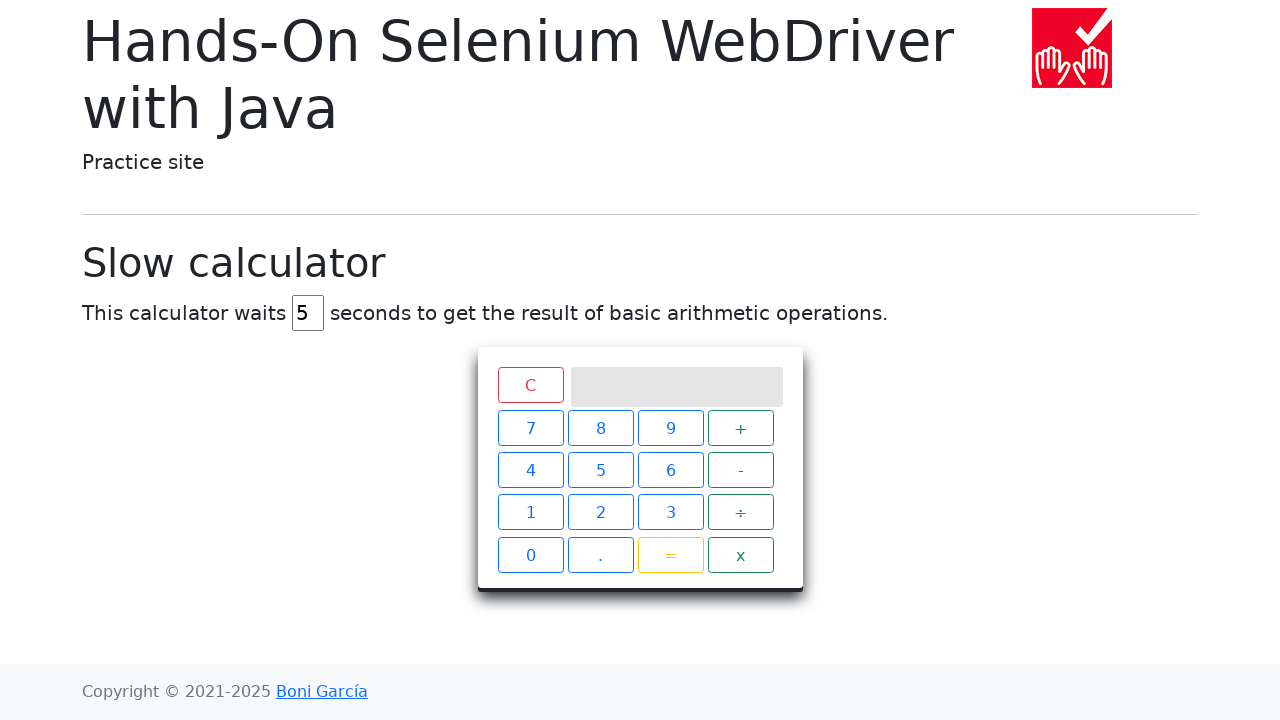

Set delay value to 45 seconds on #delay
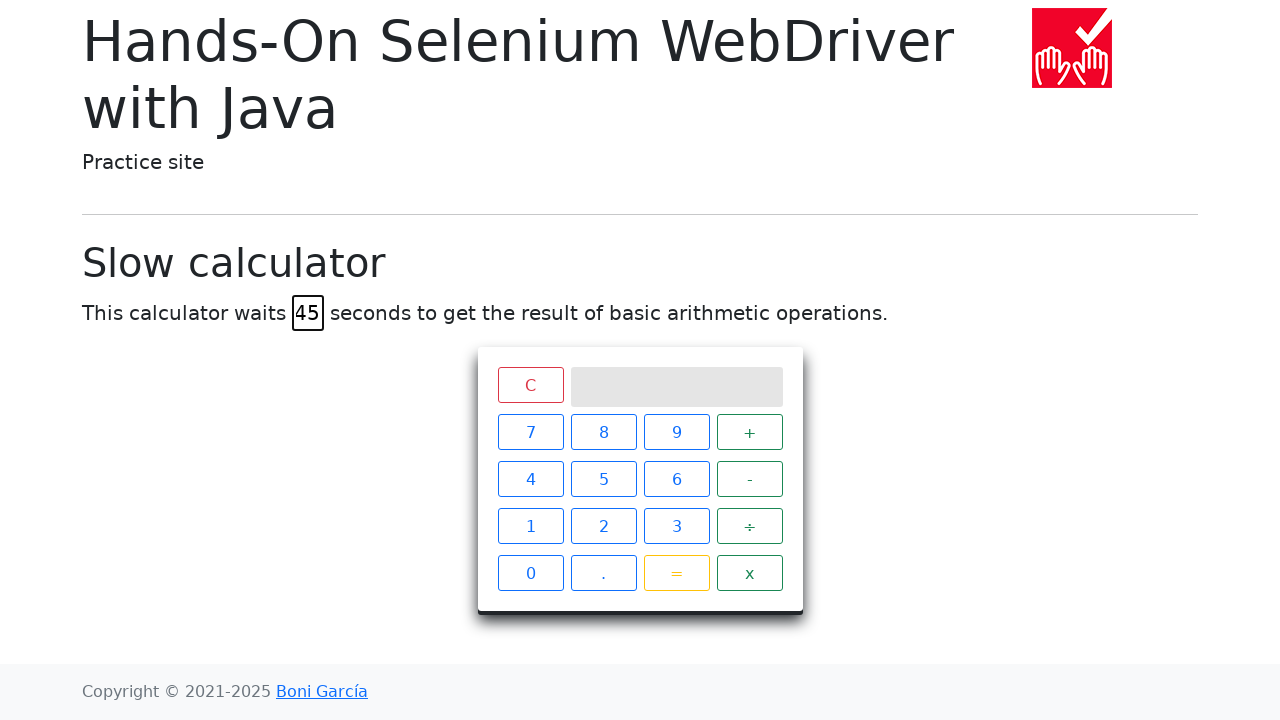

Clicked calculator button 7 at (530, 432) on xpath=//span[text()='7']
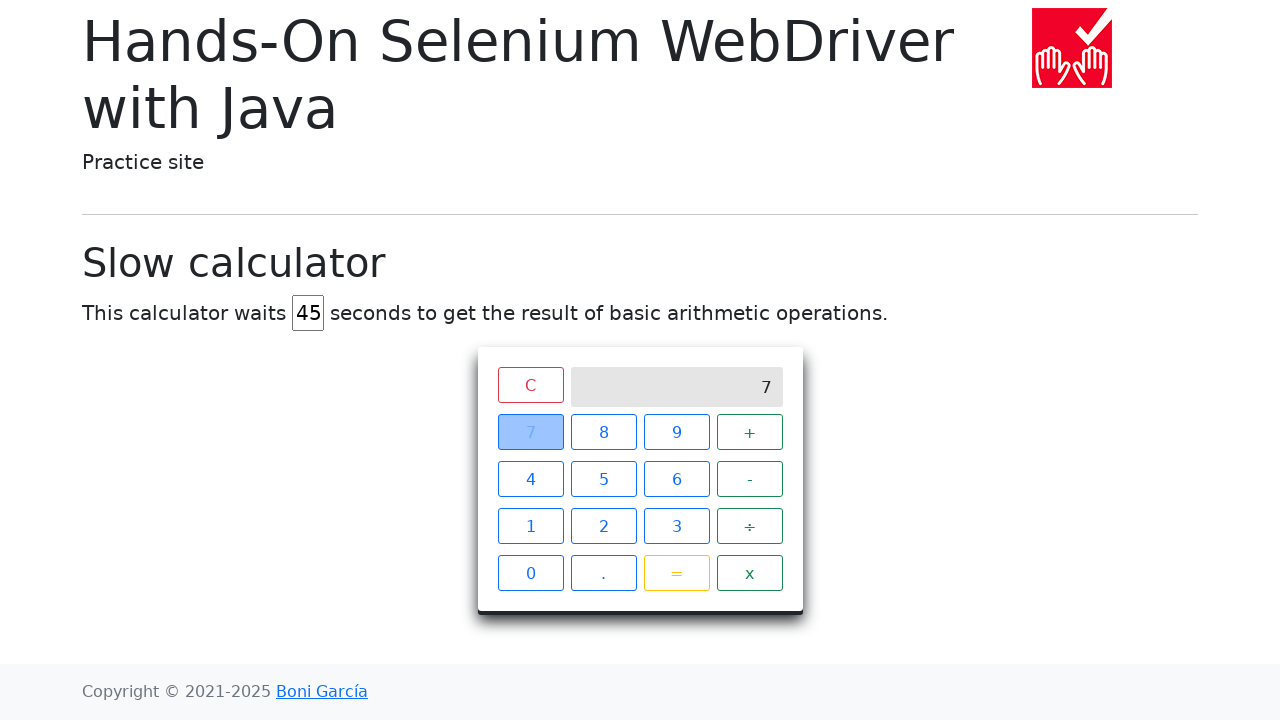

Clicked calculator button + at (750, 432) on xpath=//span[text()='+']
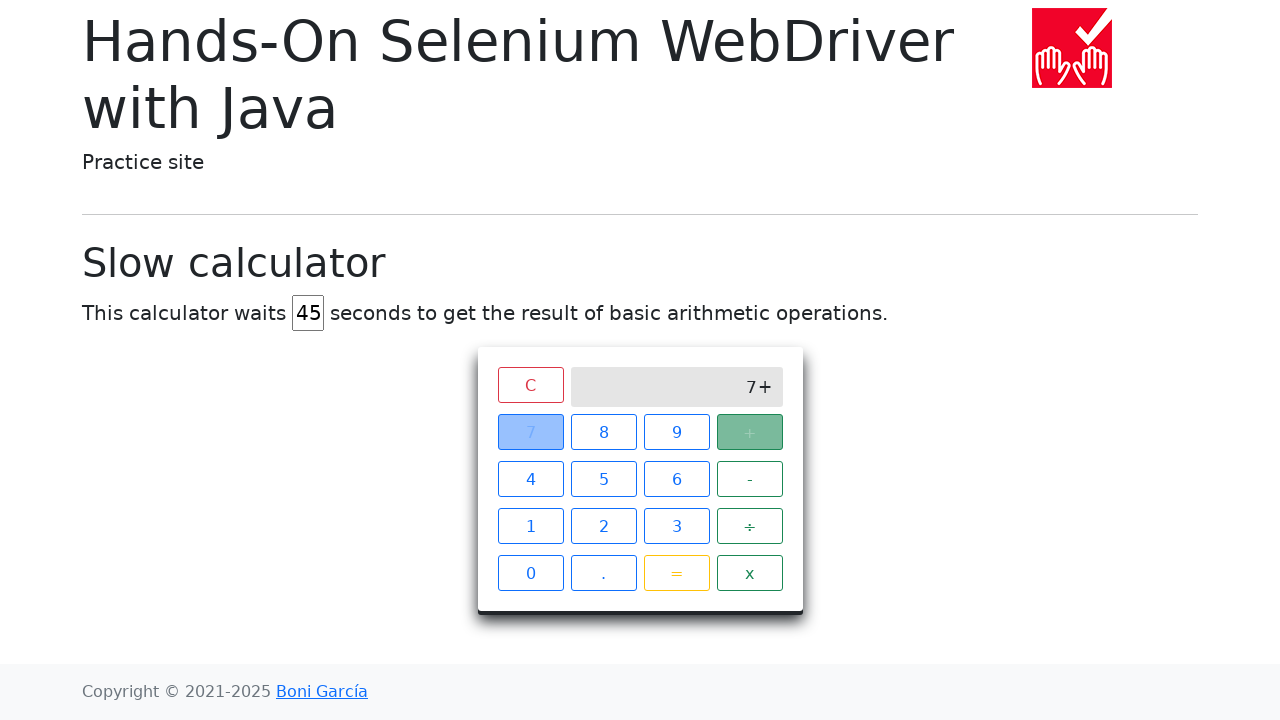

Clicked calculator button 8 at (604, 432) on xpath=//span[text()='8']
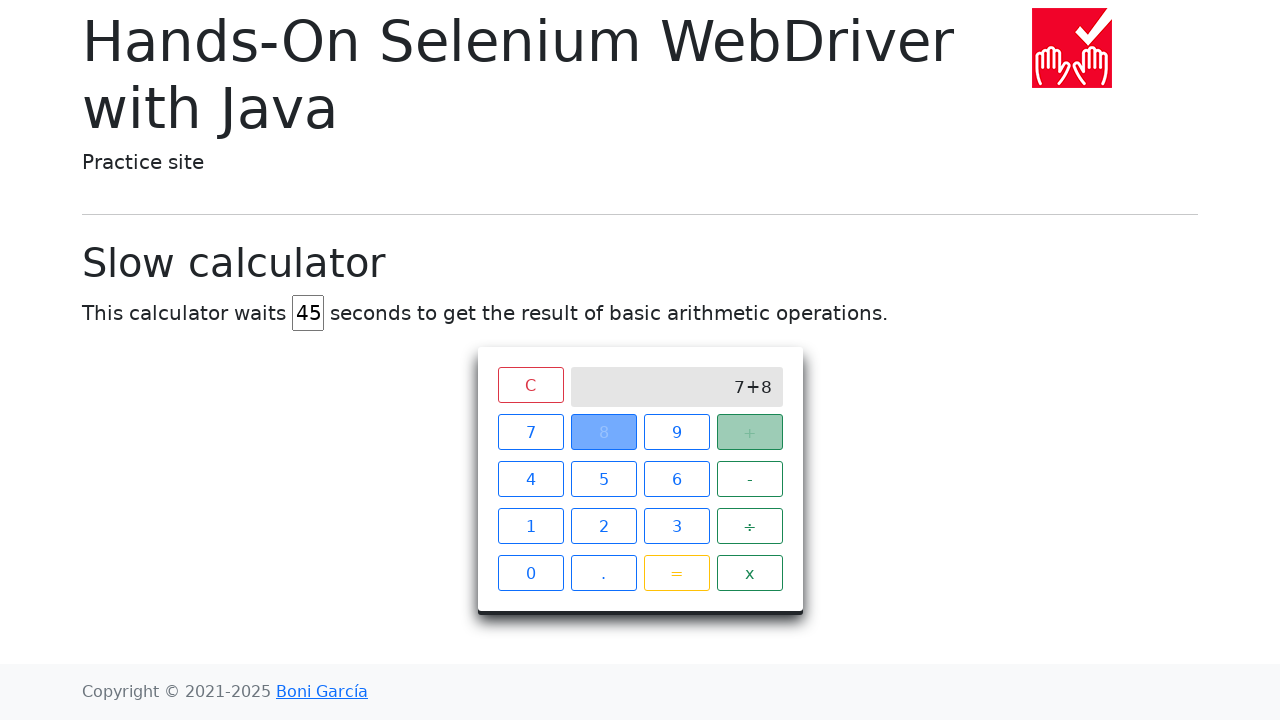

Clicked calculator button = at (676, 573) on xpath=//span[text()='=']
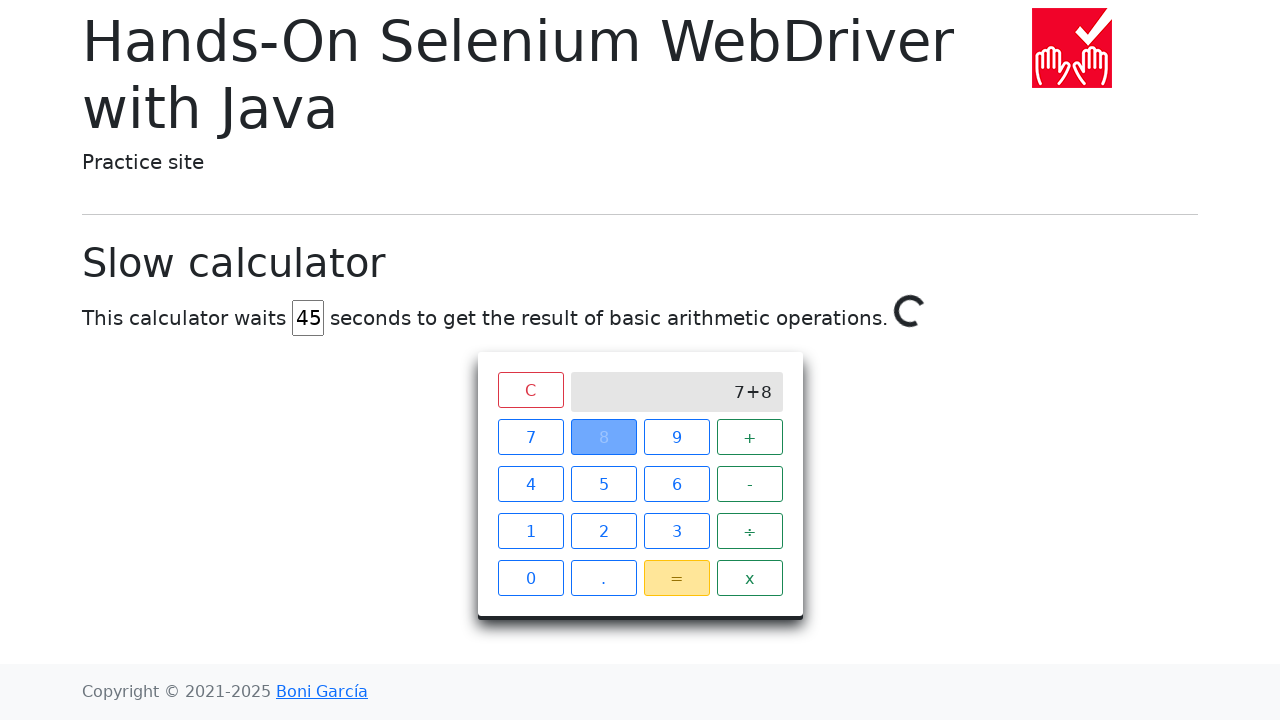

Verified calculation result equals 15 after slow computation
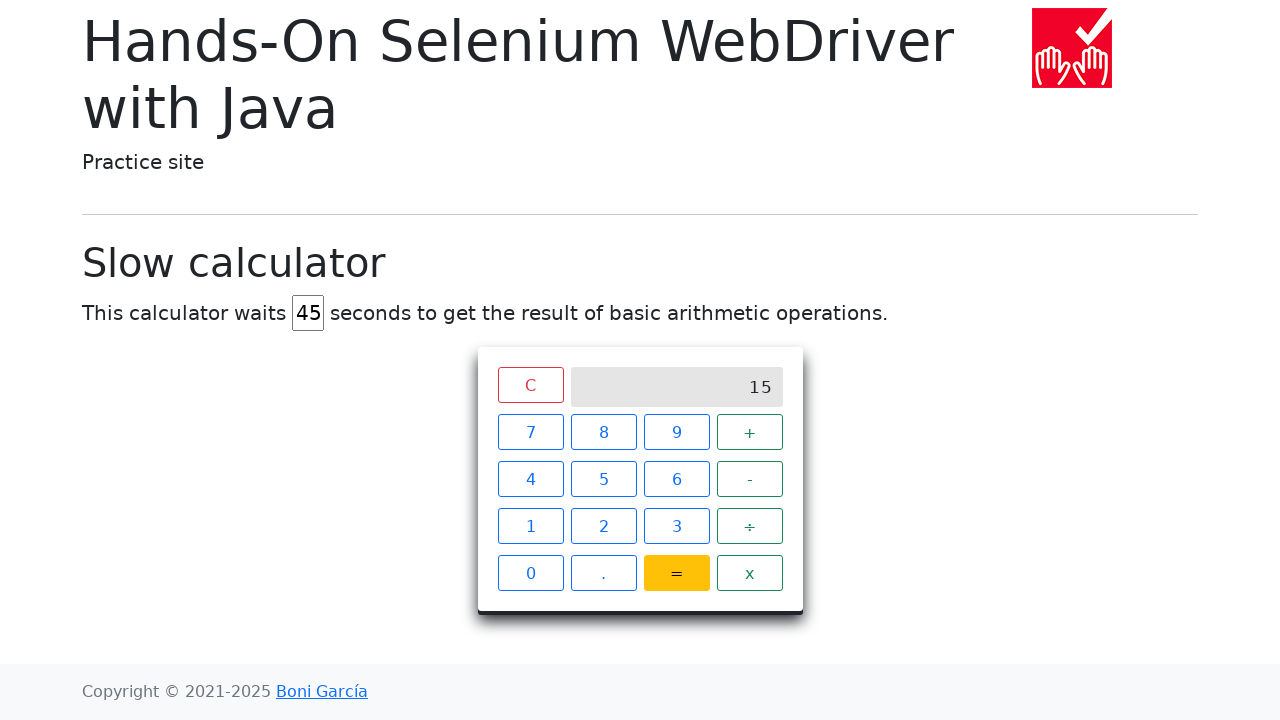

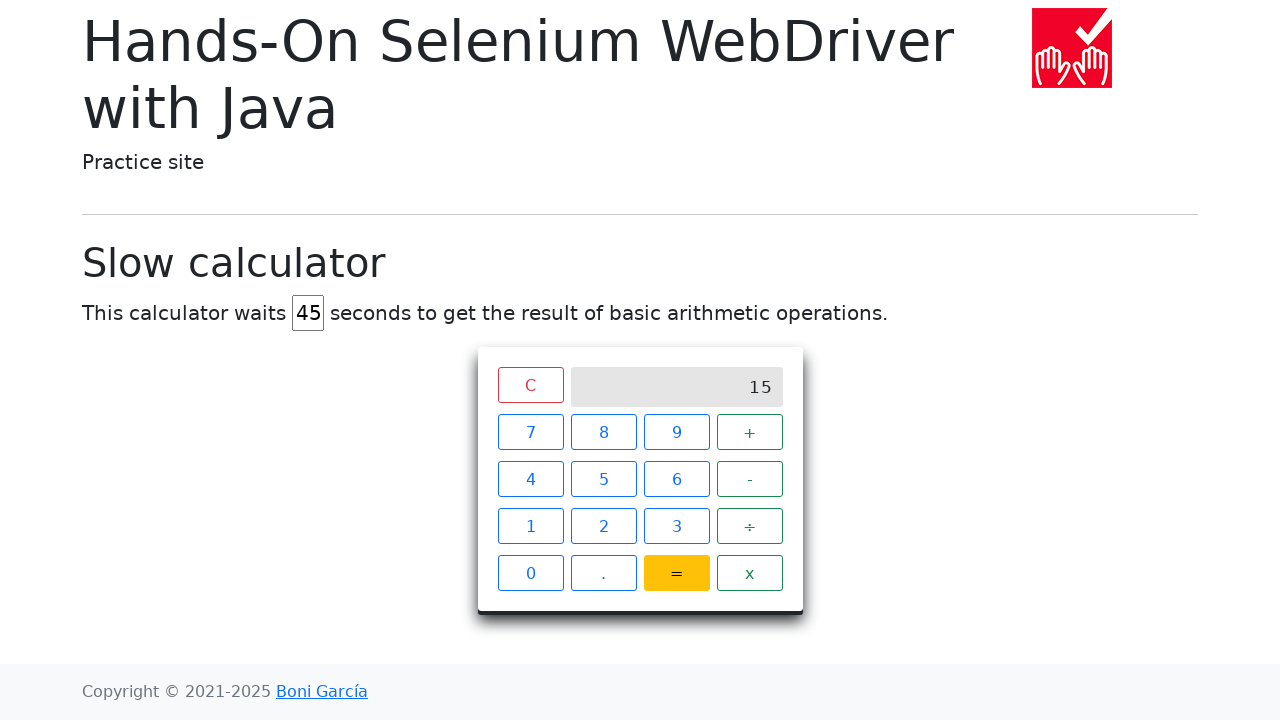